Tests interaction with Shadow DOM elements on a books PWA app by locating the shadow root of the book-app component and typing text into the search input field.

Starting URL: https://books-pwakit.appspot.com/

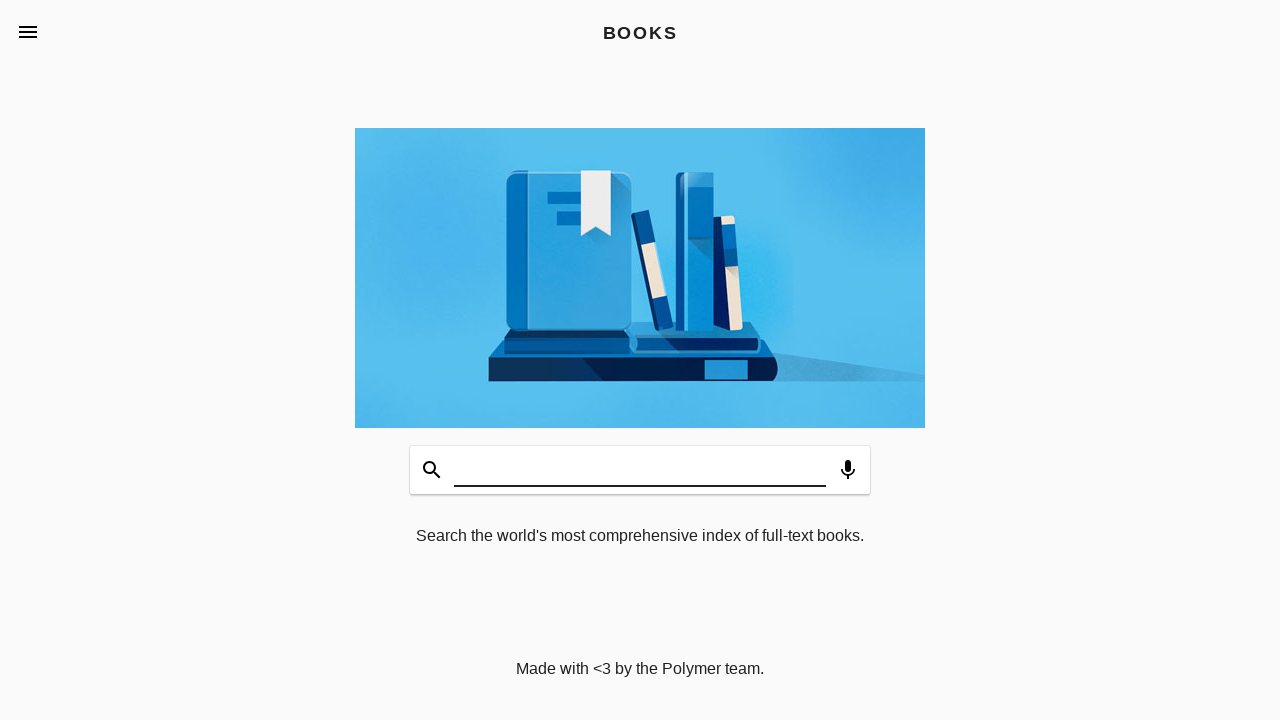

Waited for book-app element with apptitle='BOOKS' to be present
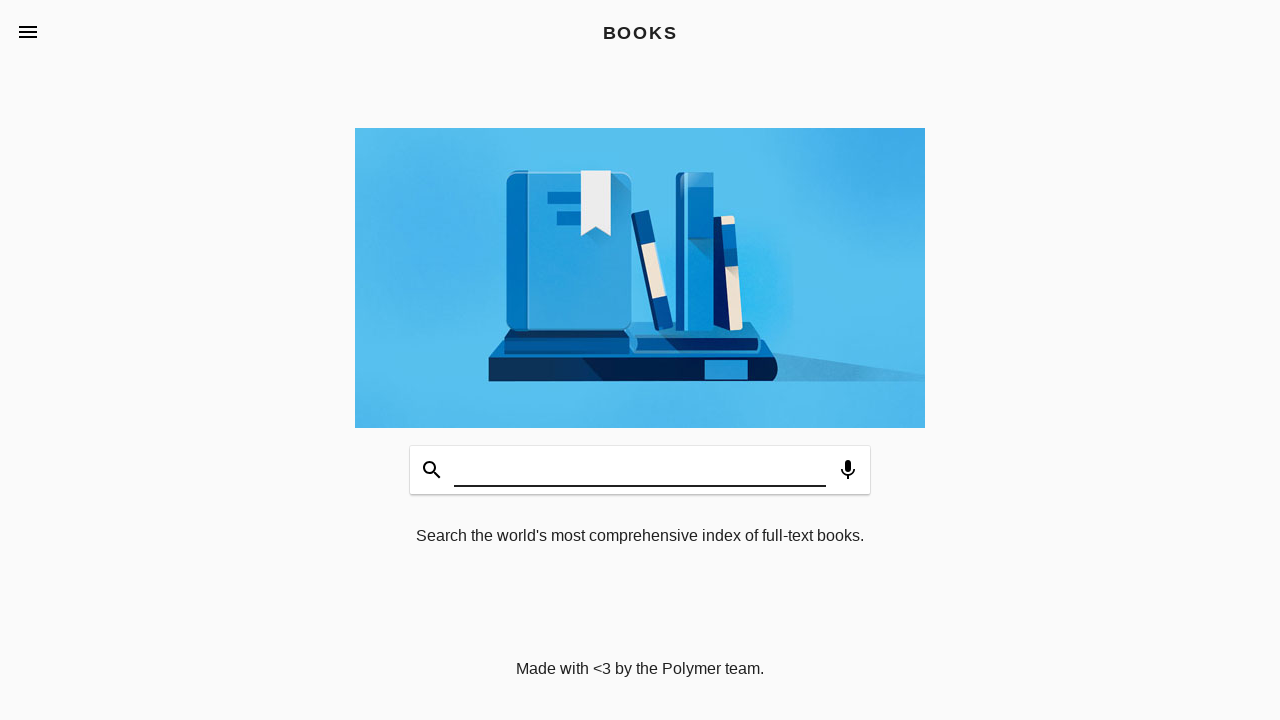

Typed 'WELCOME' into the search input field inside Shadow DOM on book-app[apptitle='BOOKS'] >> #input
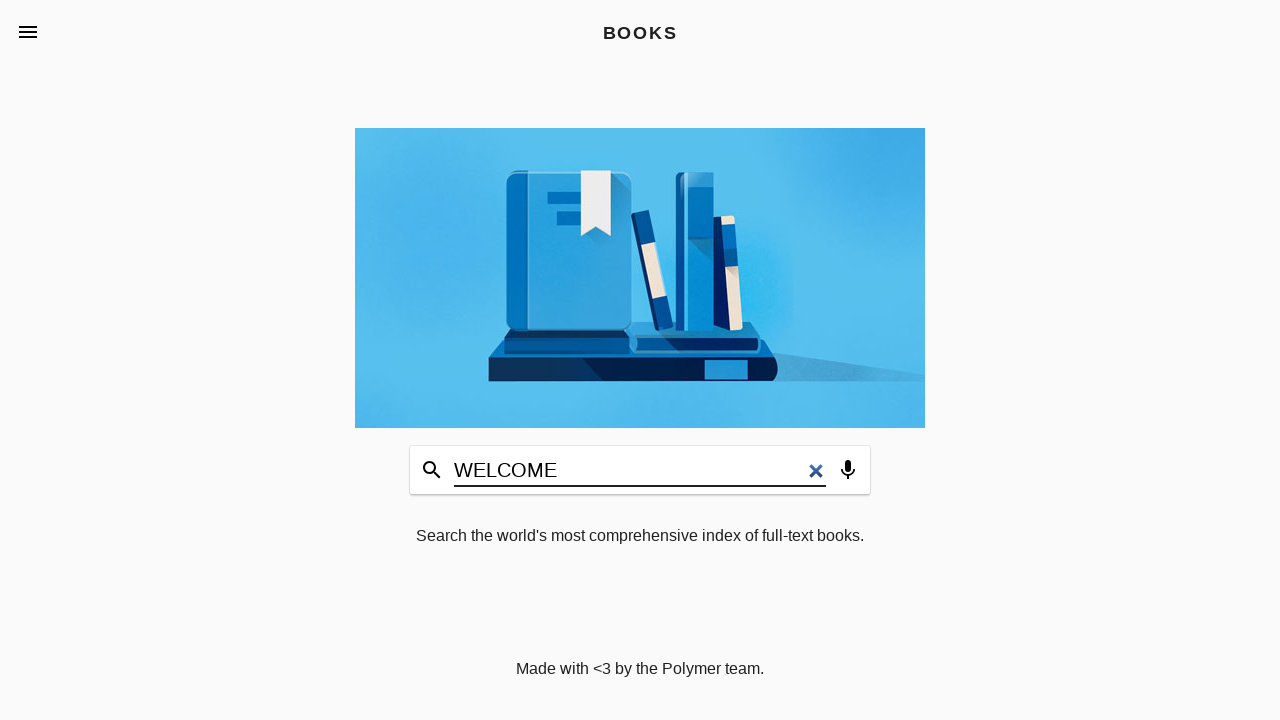

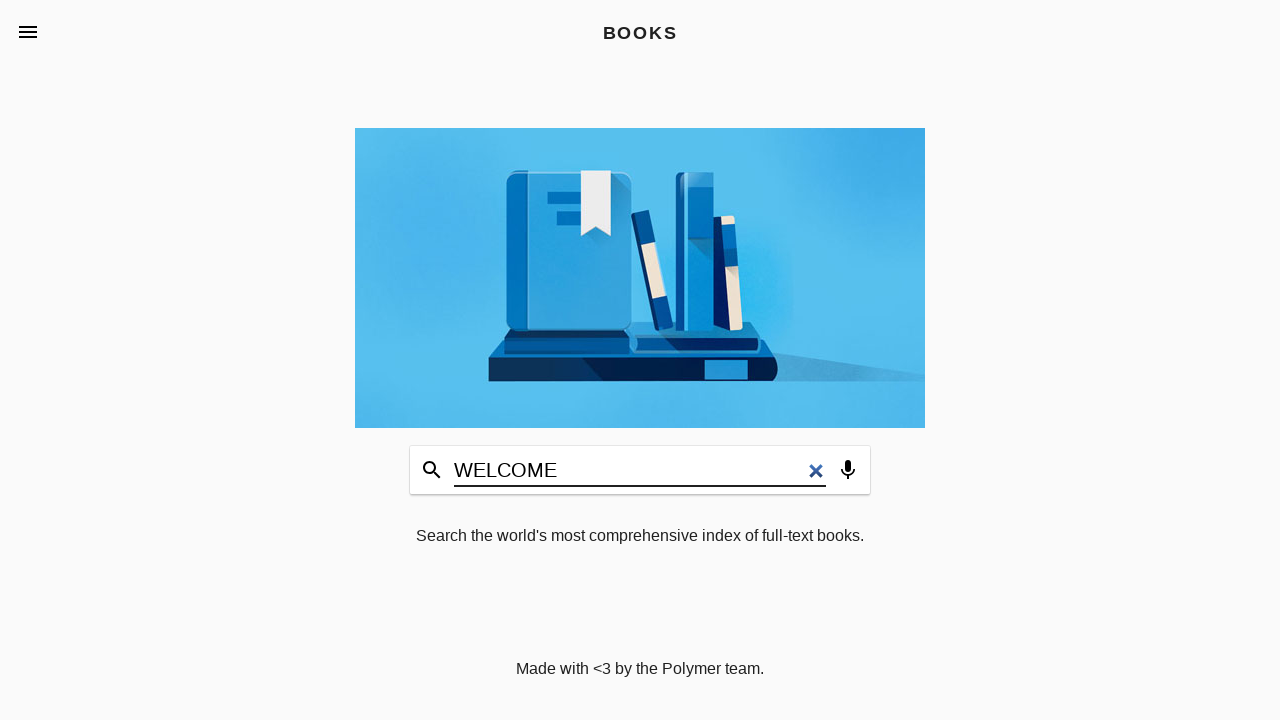